Tests a registration form by filling all required input fields and verifying successful registration message

Starting URL: http://suninjuly.github.io/registration1.html

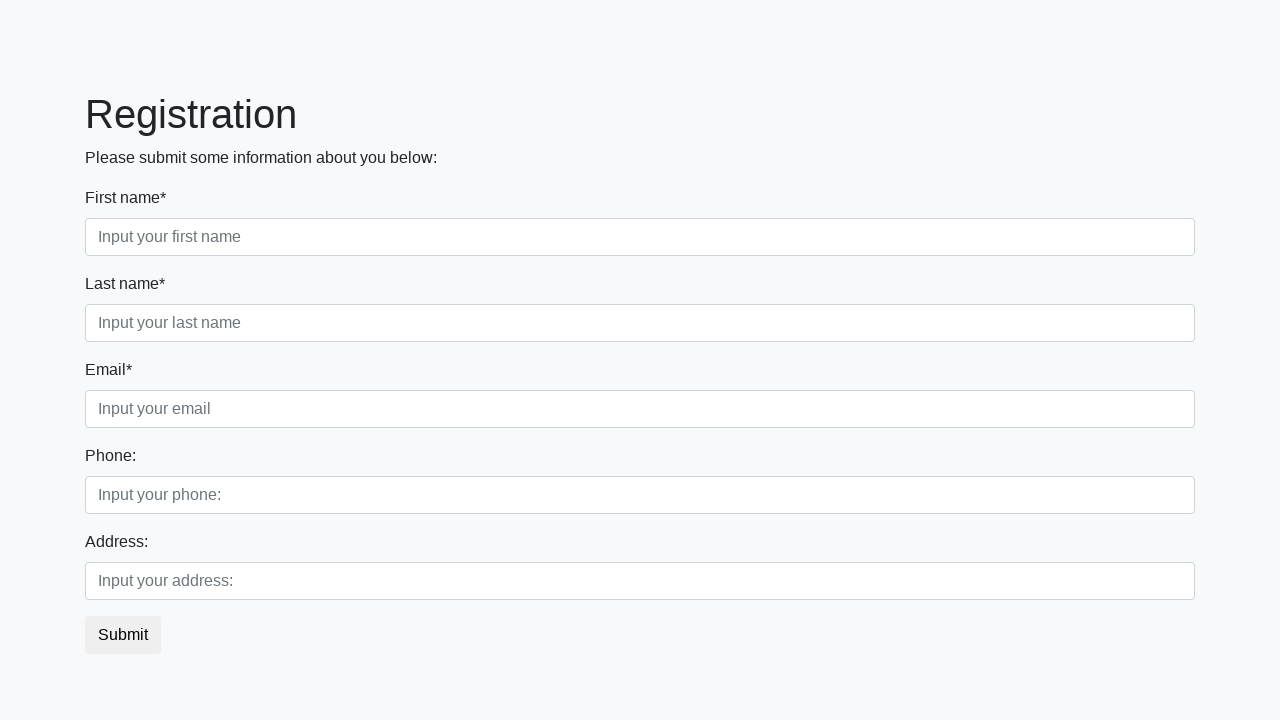

Located all required input fields on registration form
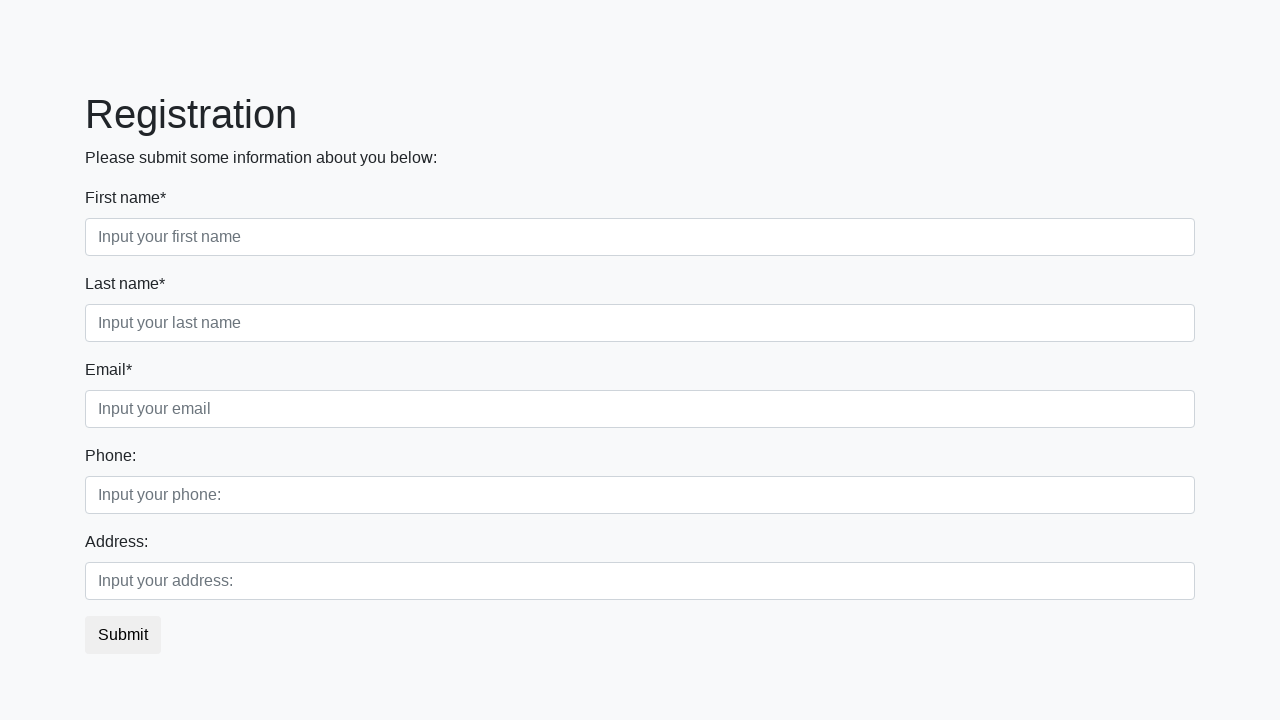

Filled required input field with test data on input:required >> nth=0
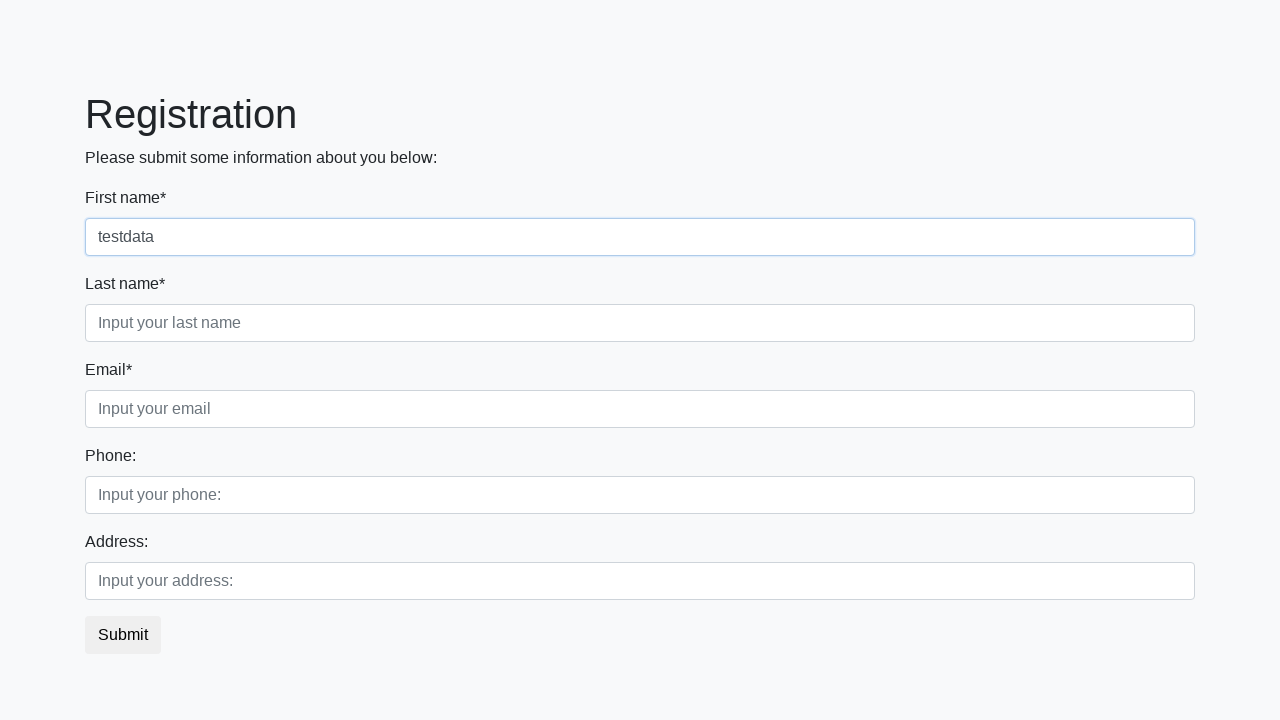

Filled required input field with test data on input:required >> nth=1
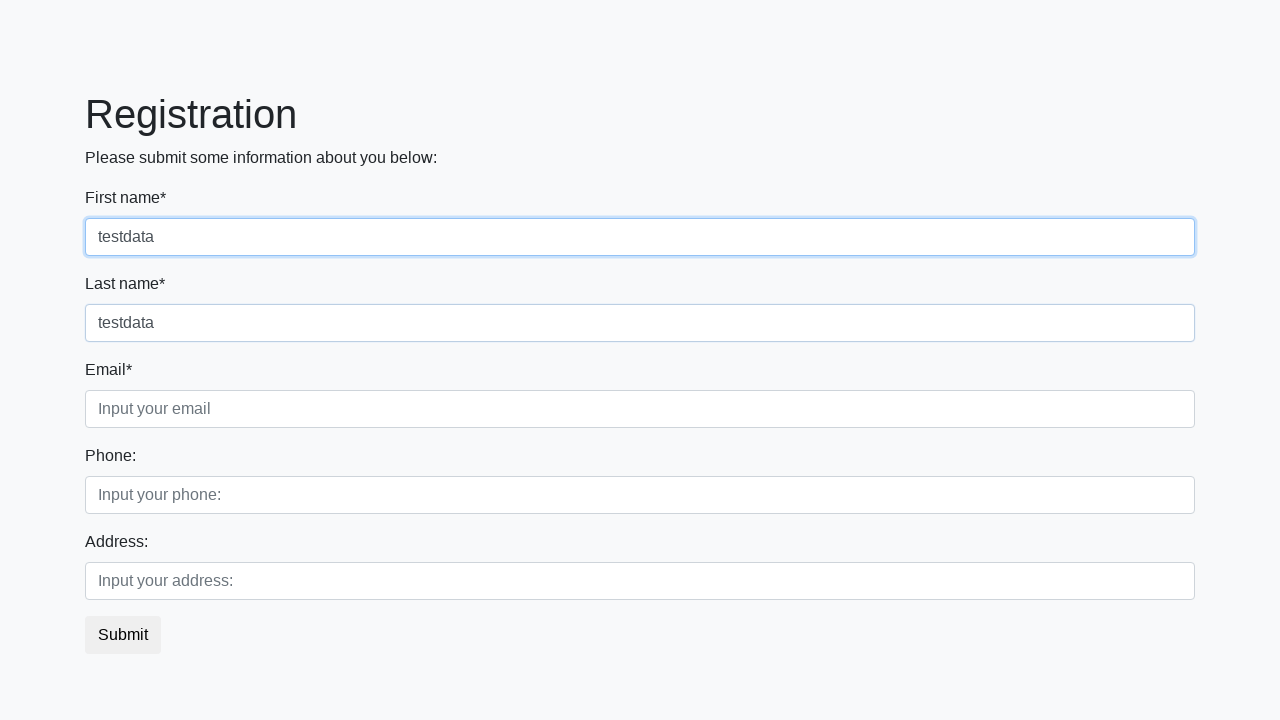

Filled required input field with test data on input:required >> nth=2
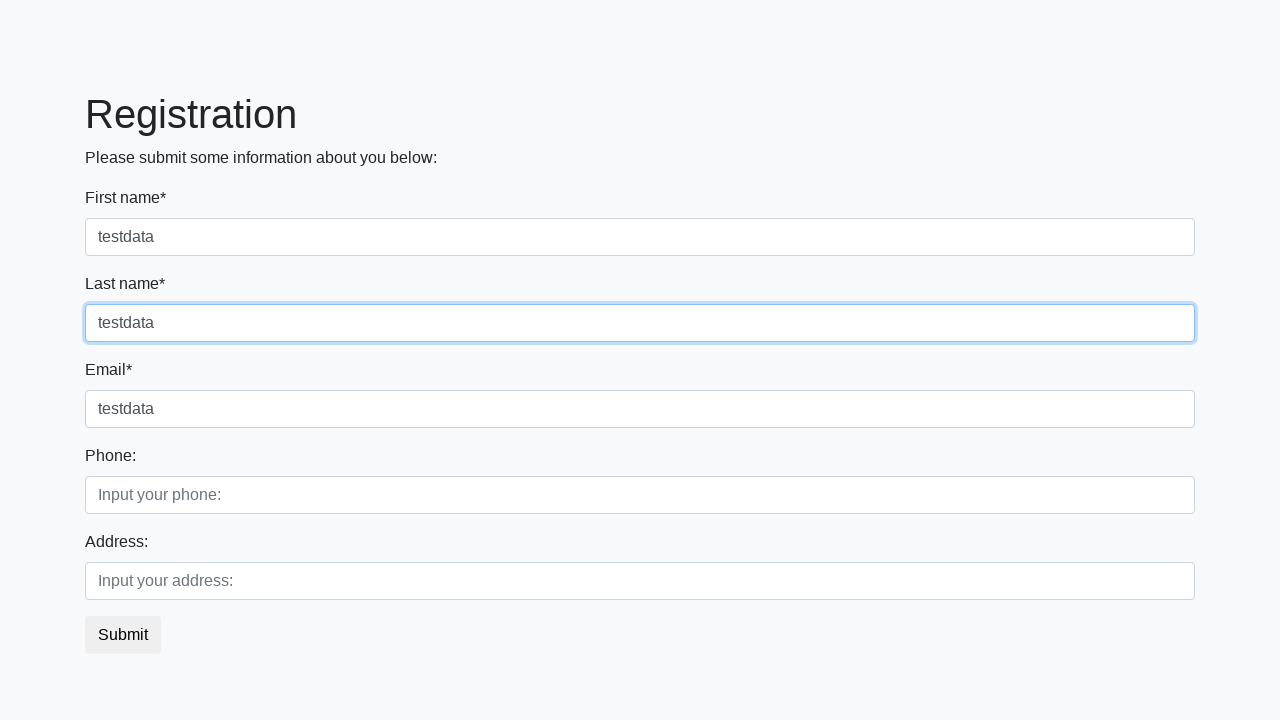

Clicked submit button to submit registration form at (123, 635) on button.btn
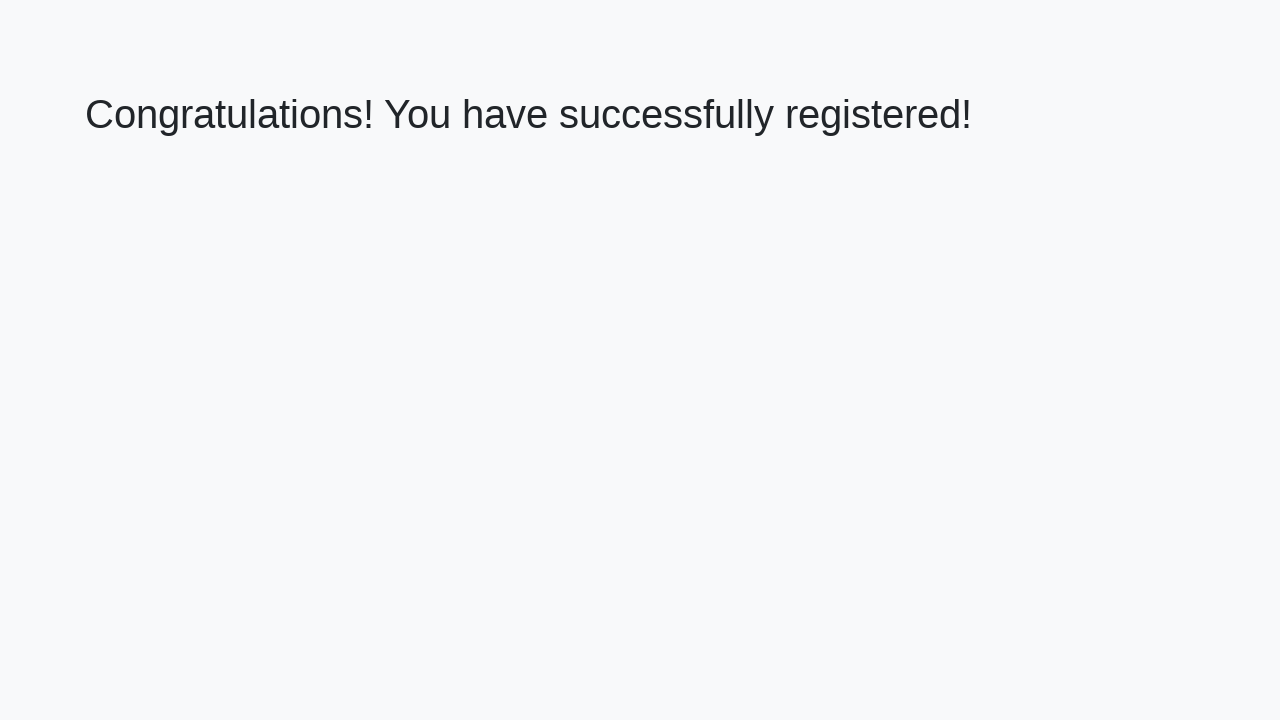

Success message heading loaded
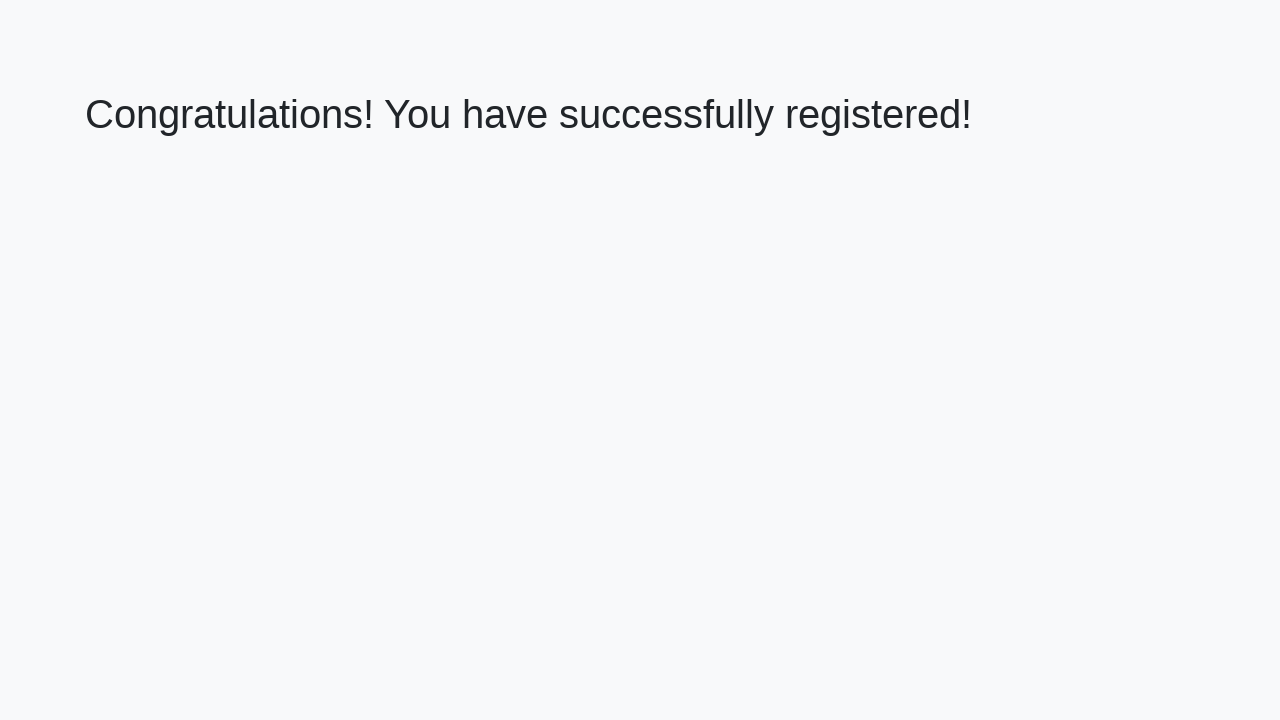

Retrieved success message text content
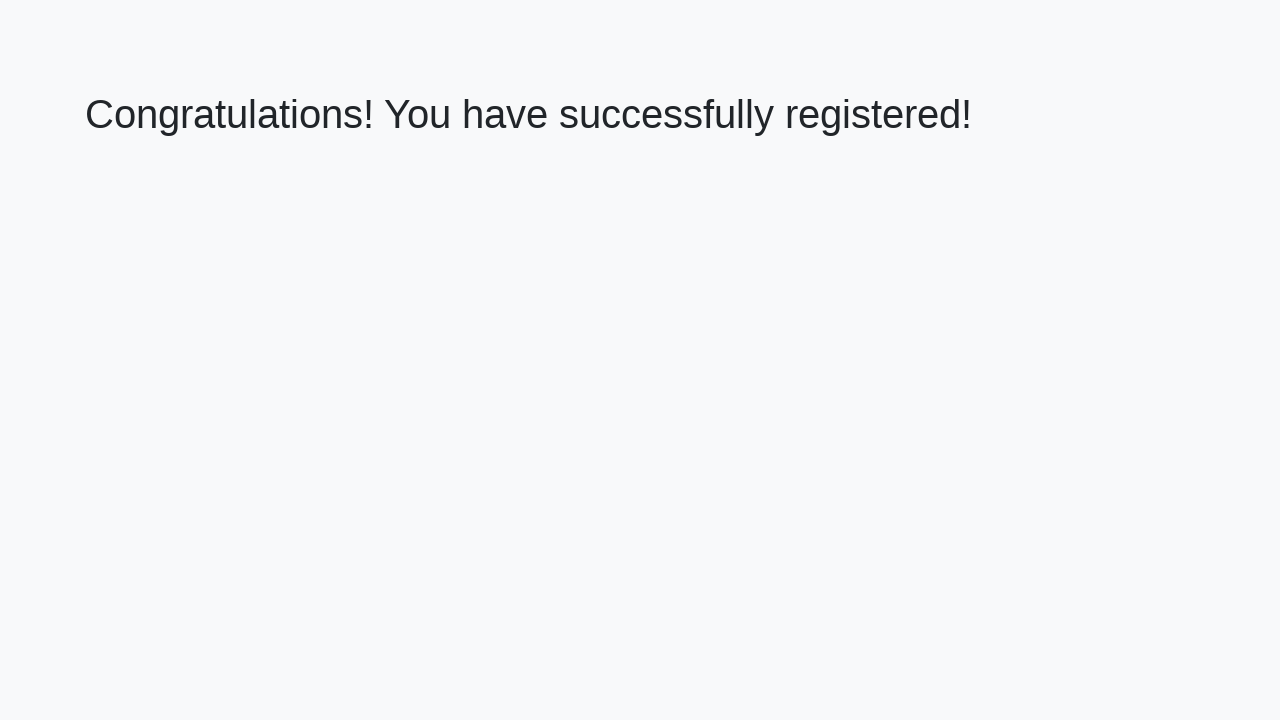

Verified successful registration message matches expected text
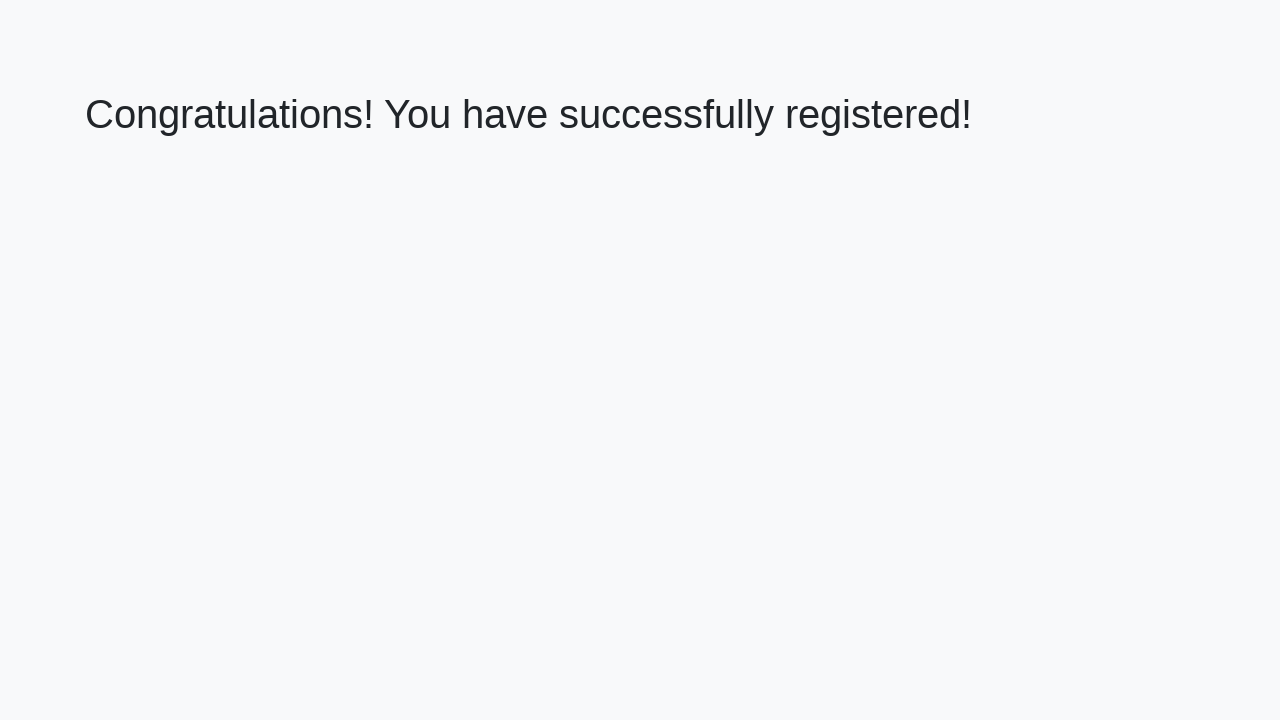

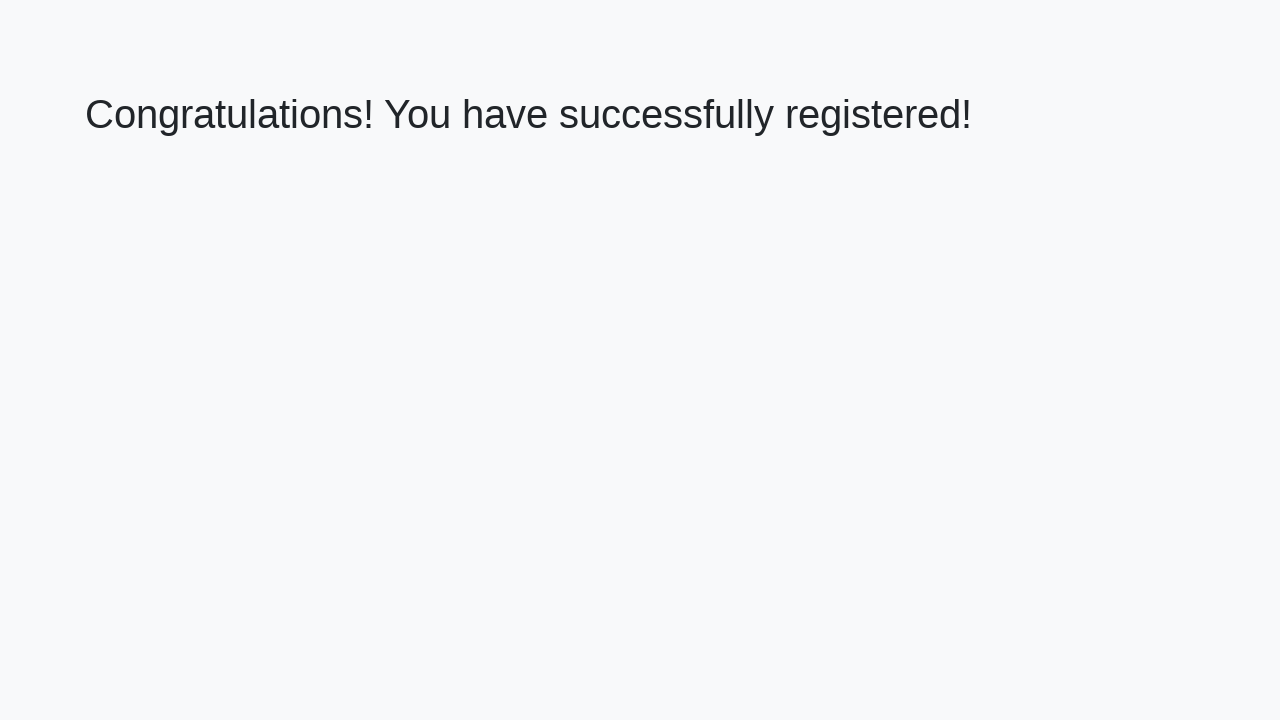